Opens the Selenium Python documentation page for locating elements and scrolls smoothly to the bottom of the page

Starting URL: https://selenium-python.readthedocs.io/locating-elements.html

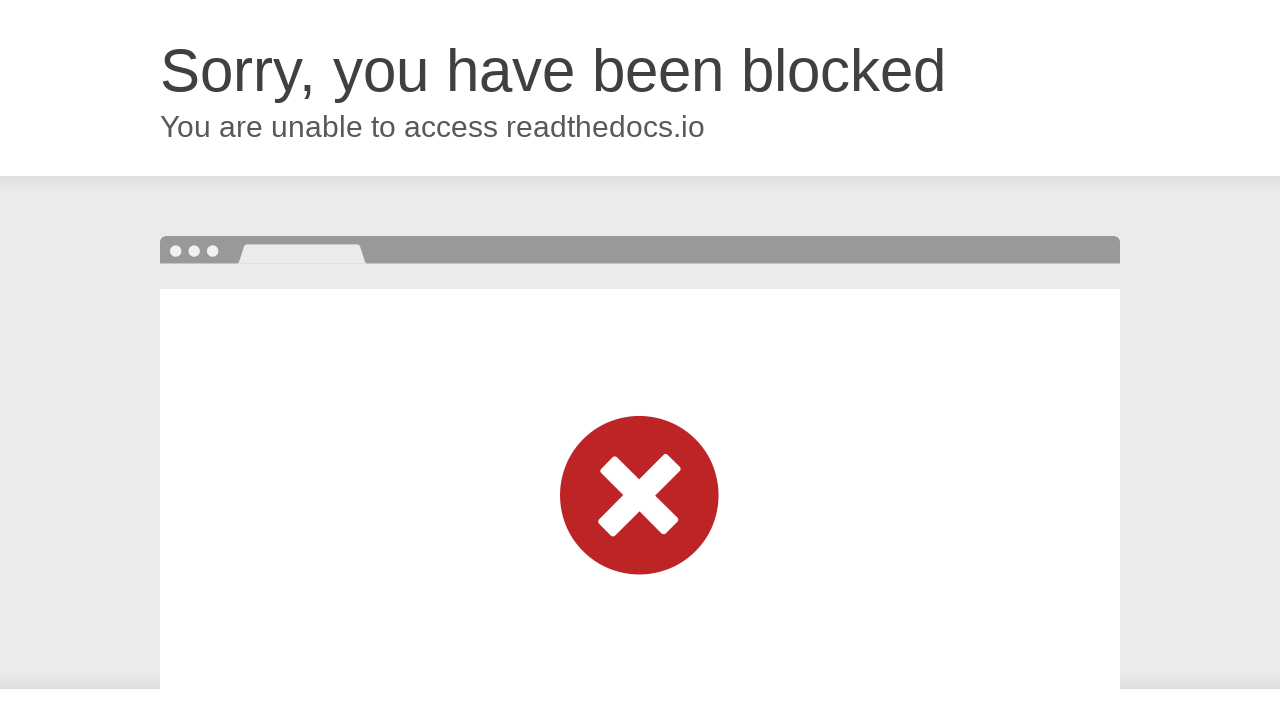

Navigated to Selenium Python documentation page for locating elements
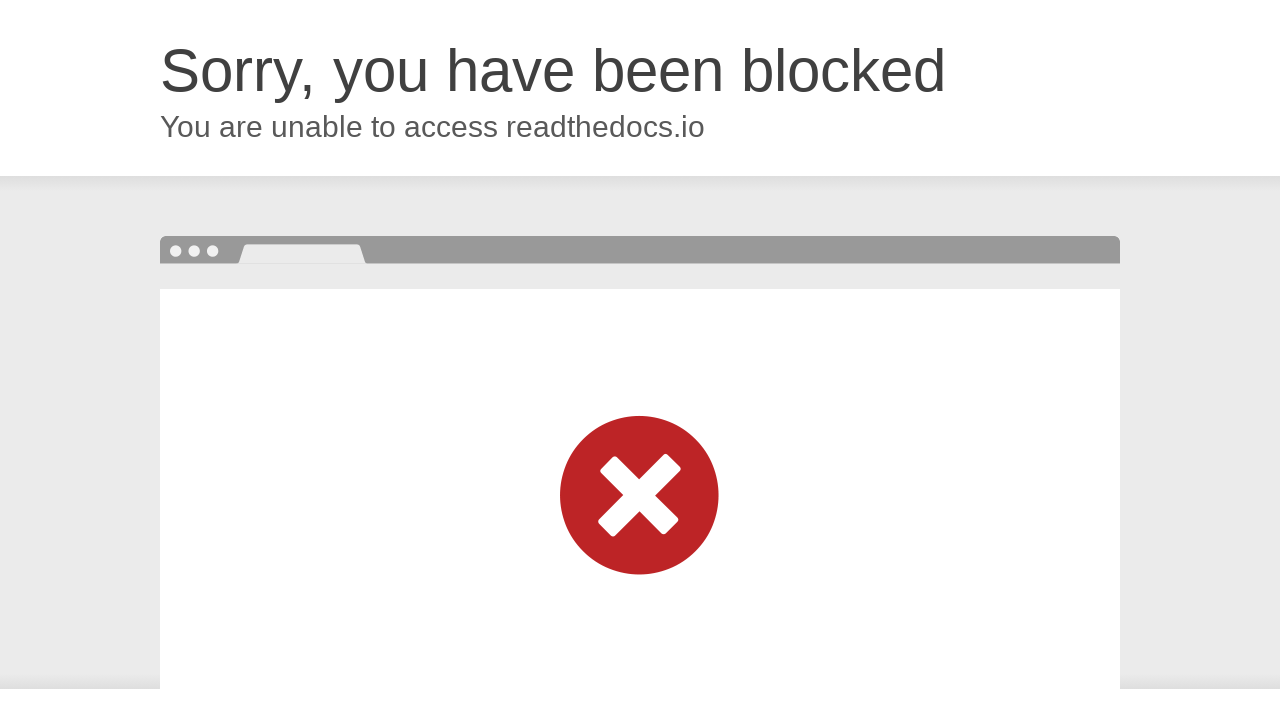

Scrolled smoothly to the bottom of the page
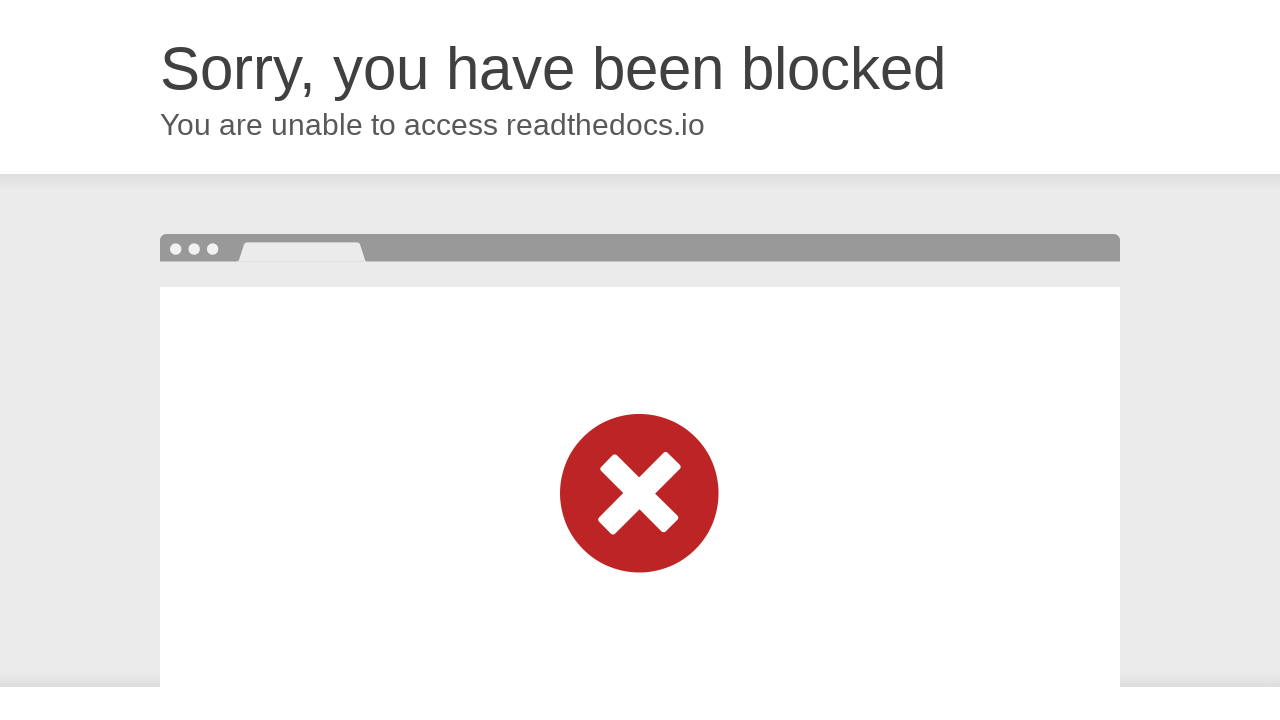

Waited for scroll animation to complete
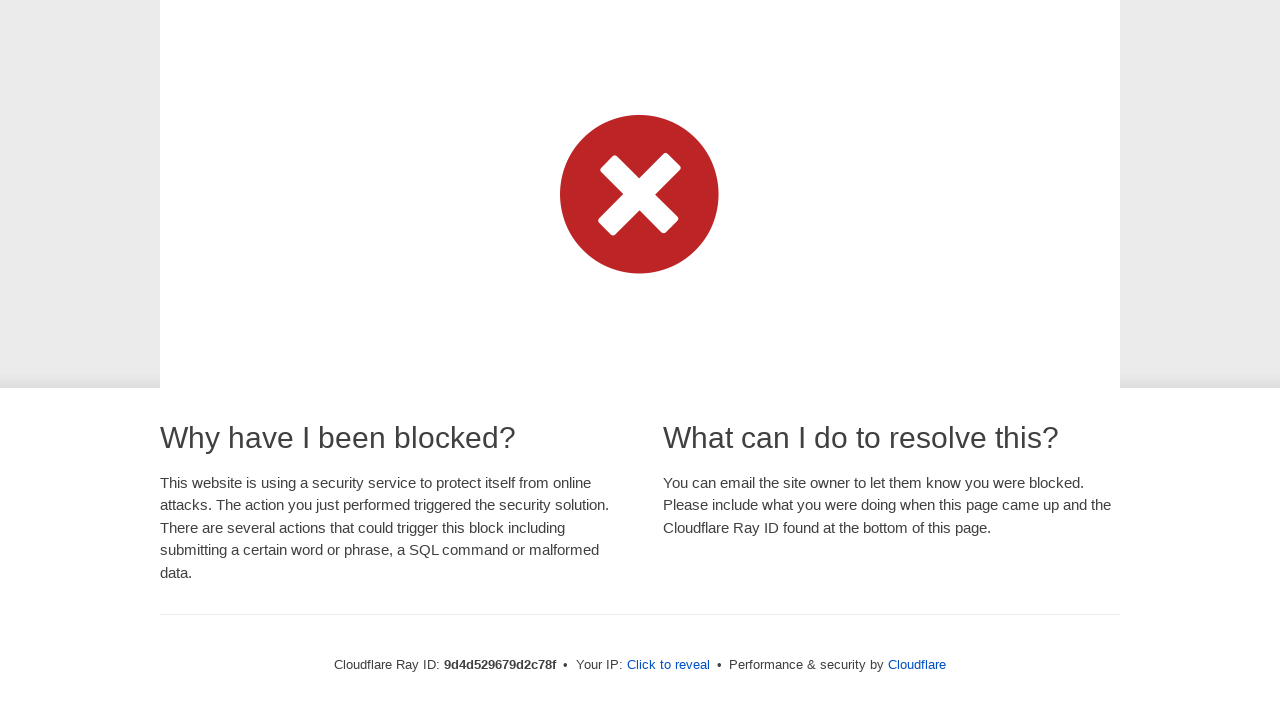

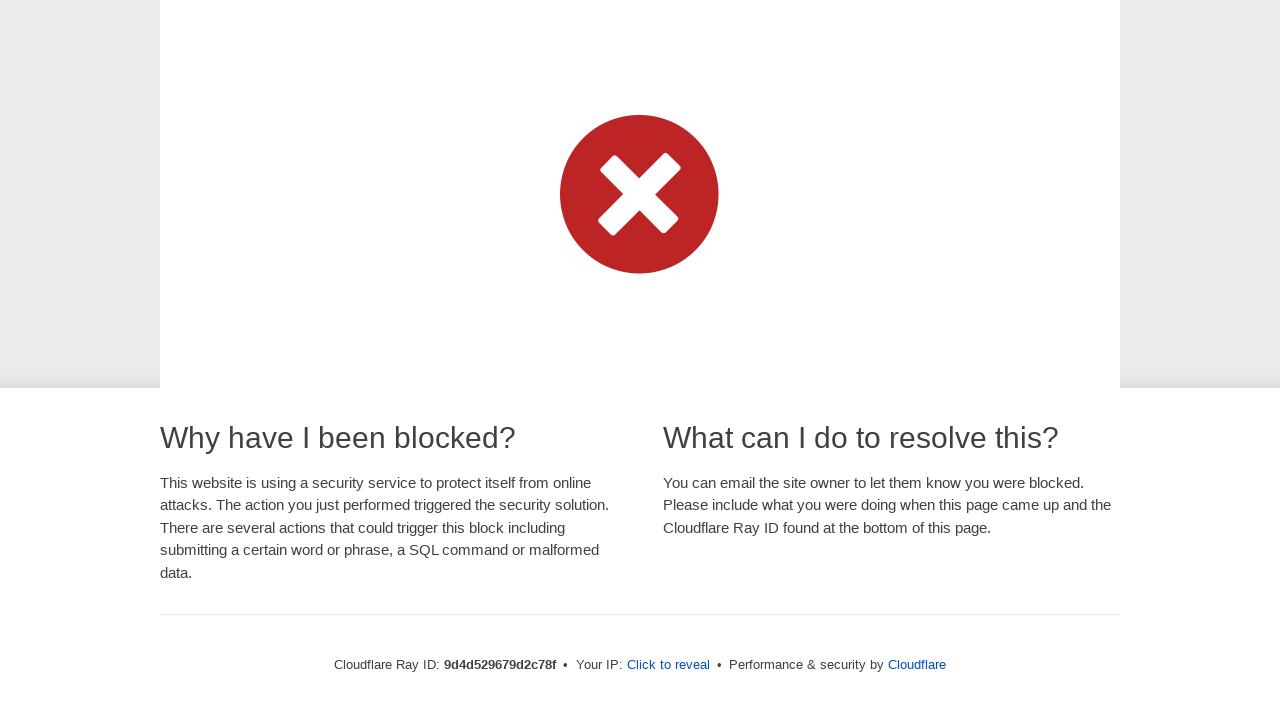